Tests form filling functionality by entering first name and last name into a web form

Starting URL: https://formy-project.herokuapp.com/form

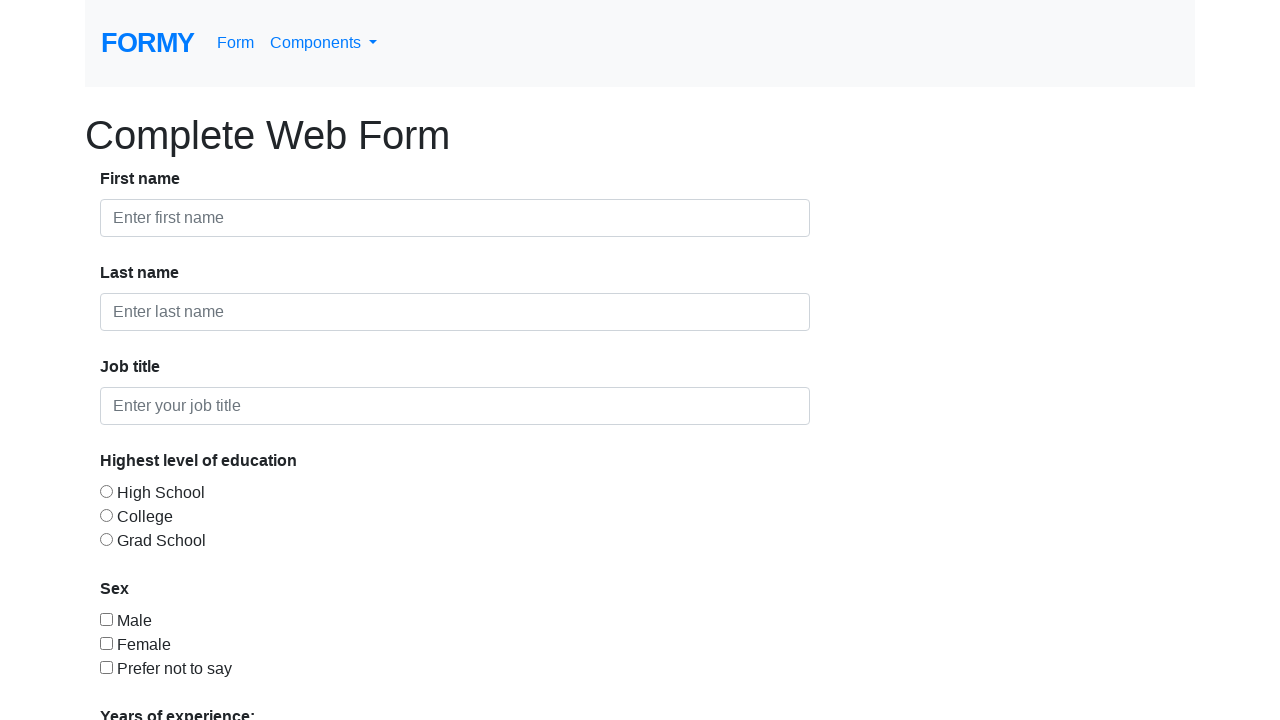

Filled first name field with 'Marian' on #first-name
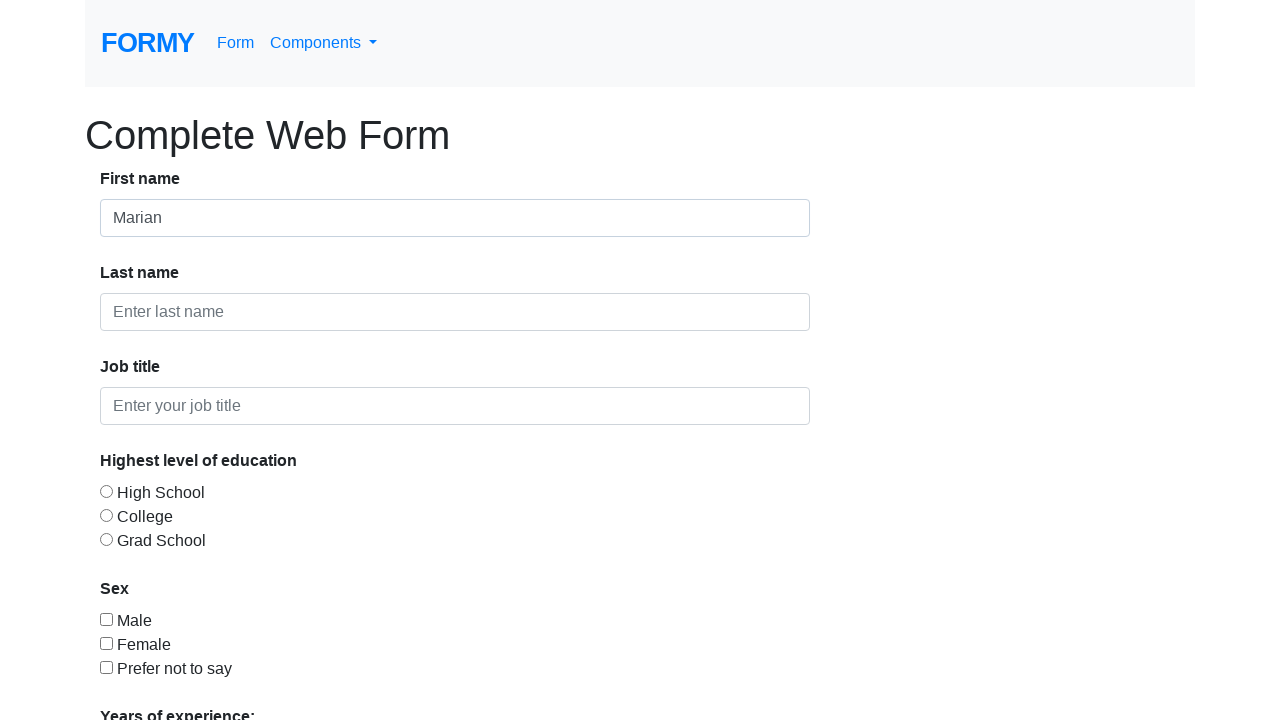

Filled last name field with 'Gheorghisor' on #last-name
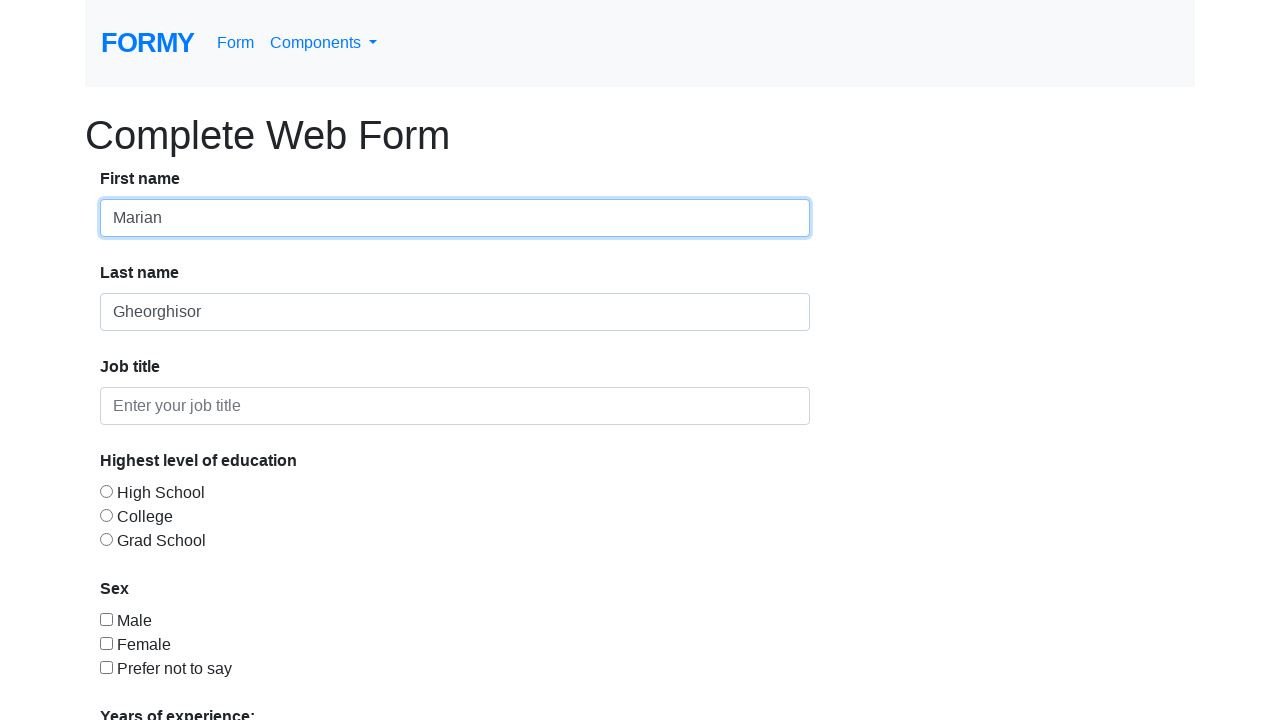

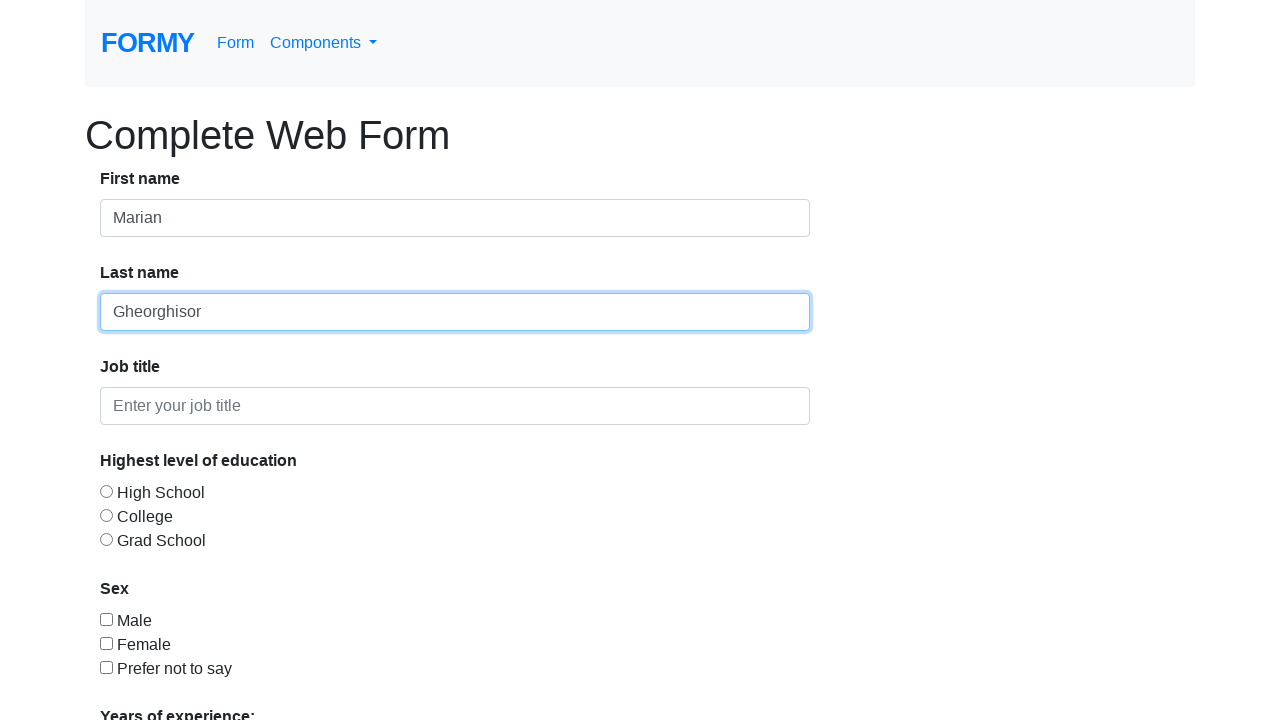